Tests a demo application by navigating to the login page and clicking the log-in button to proceed to the app page

Starting URL: https://demo.applitools.com

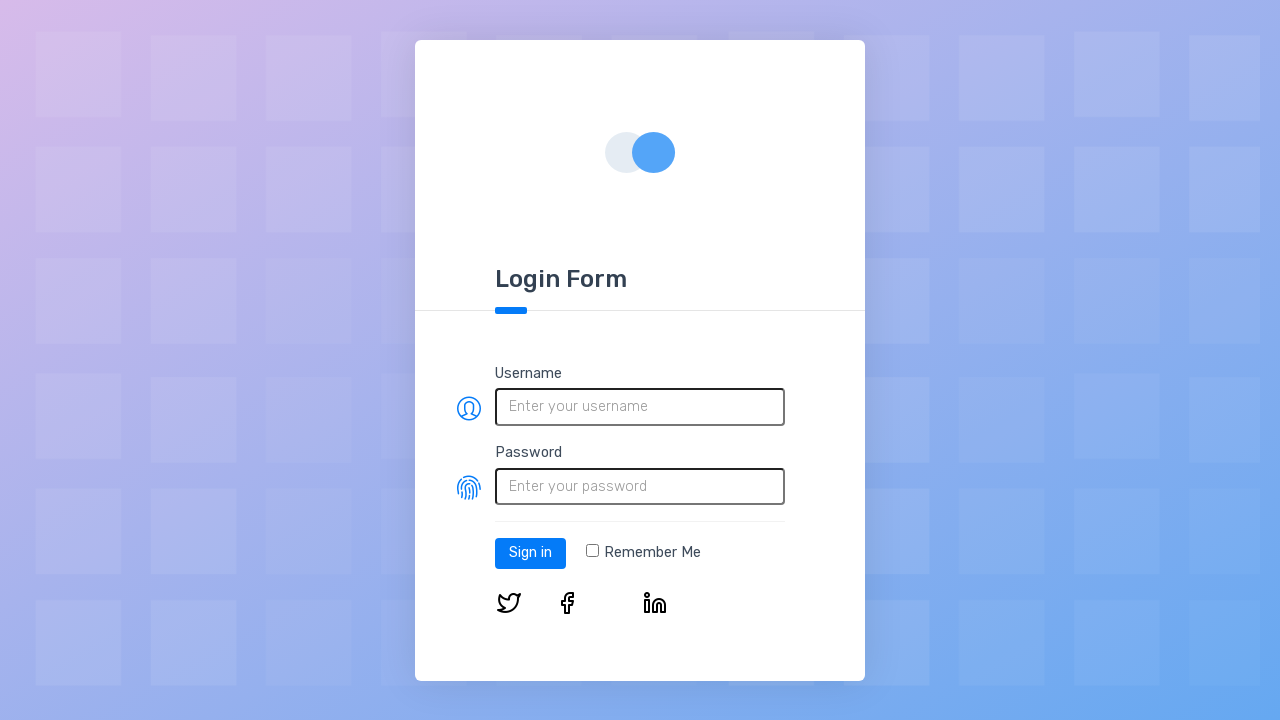

Set viewport size to 800x600
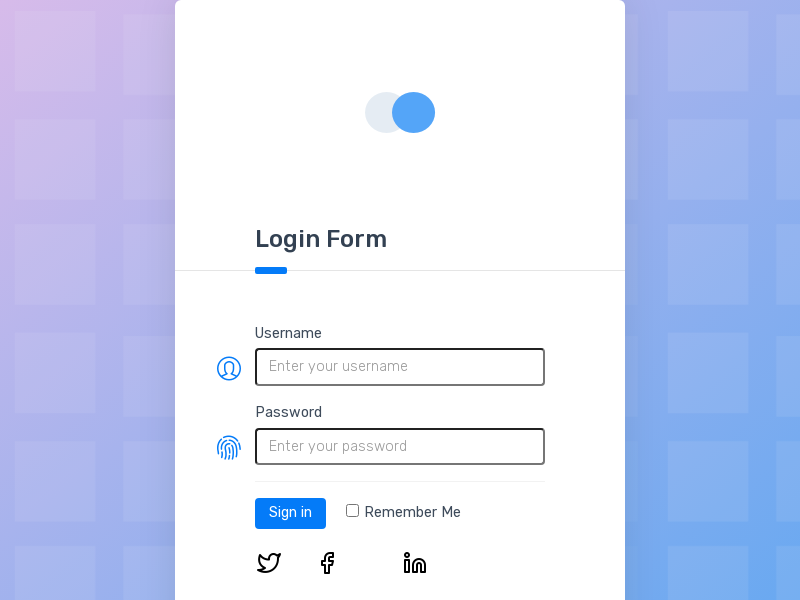

Login button appeared on the page
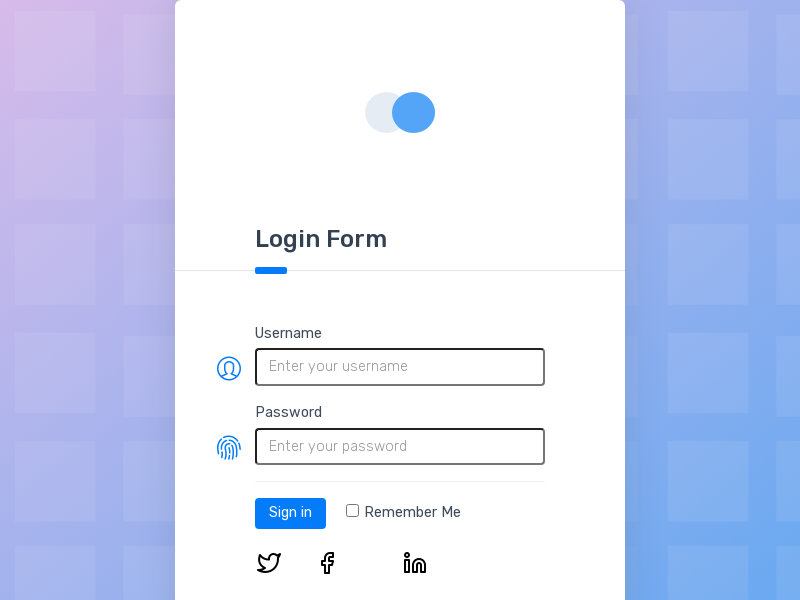

Clicked the log-in button to proceed to the app page at (290, 513) on #log-in
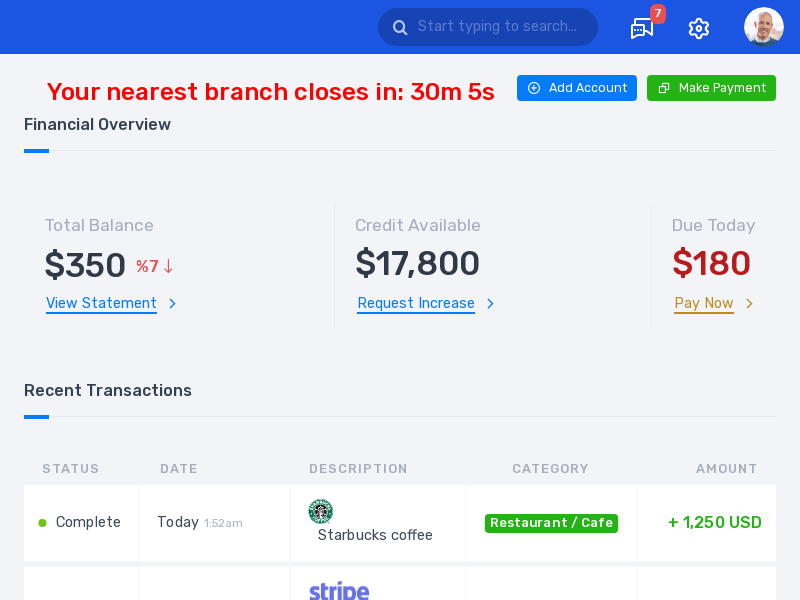

App page loaded and network is idle
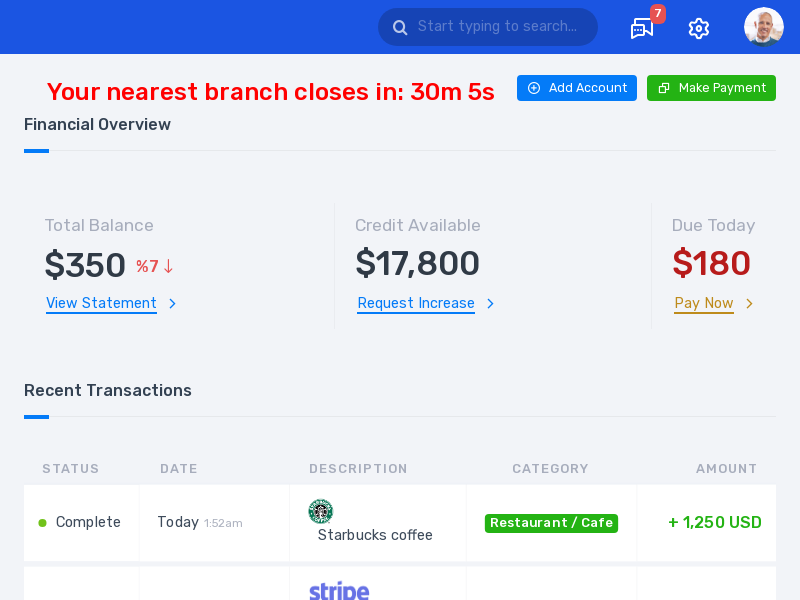

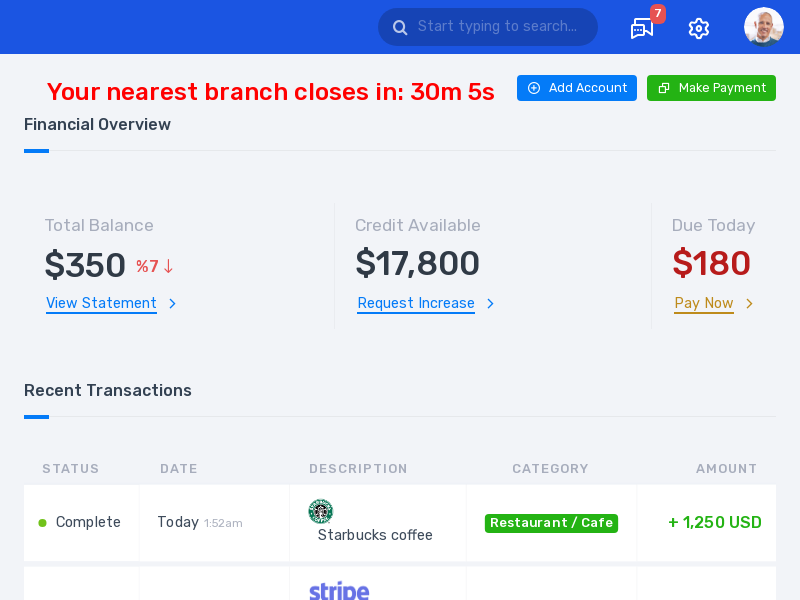